Tests that hovering over the input field displays a tooltip

Starting URL: https://demoqa.com/tool-tips

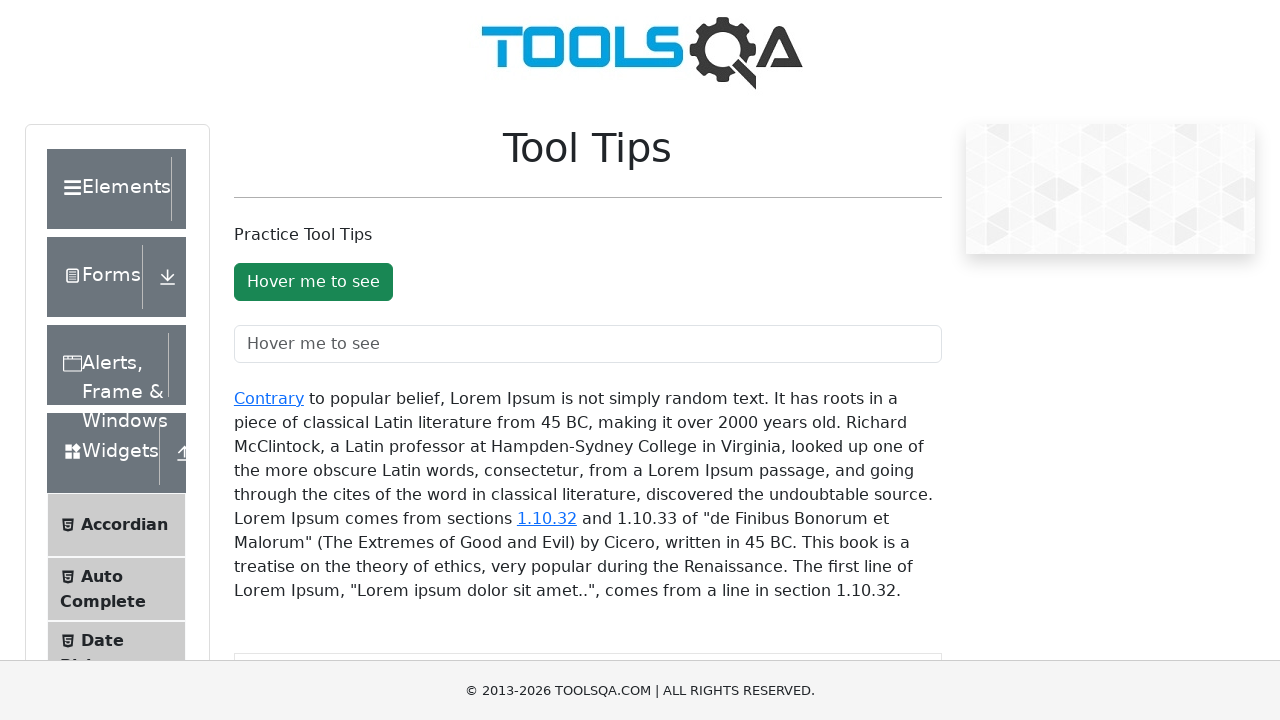

Waited for tooltip text field to load
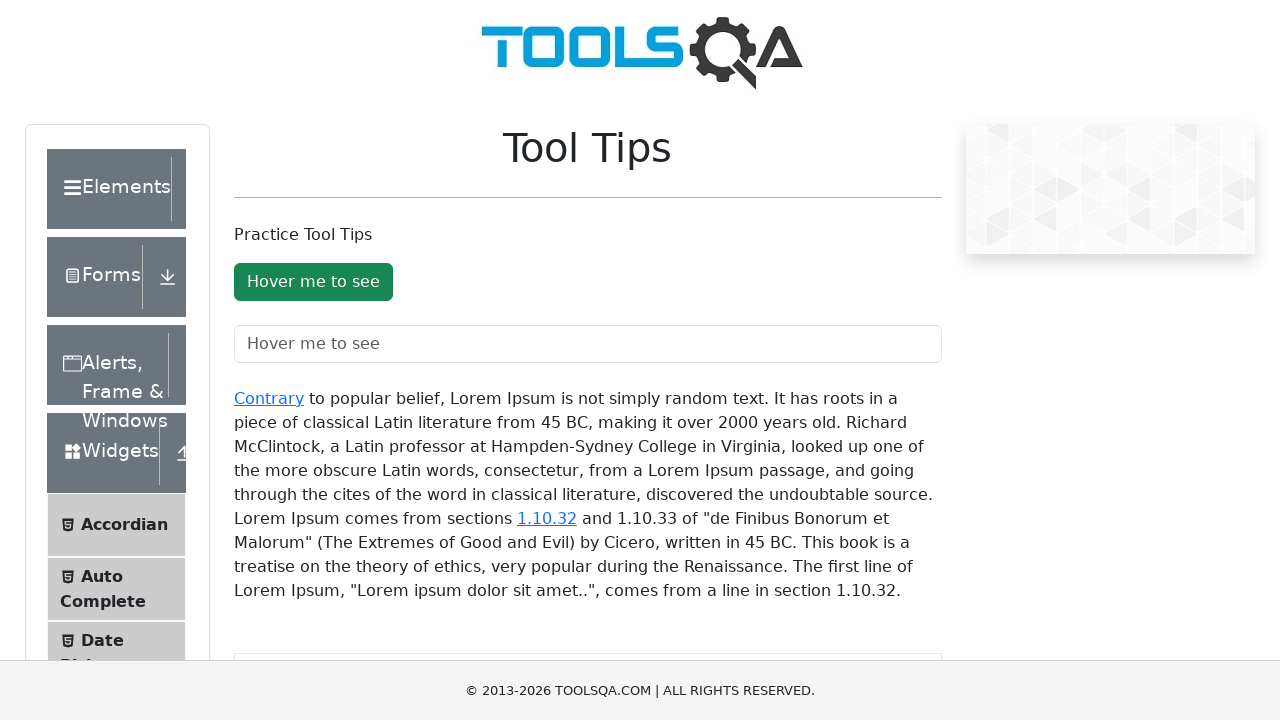

Hovered over the input field to trigger tooltip at (588, 344) on #toolTipTextField
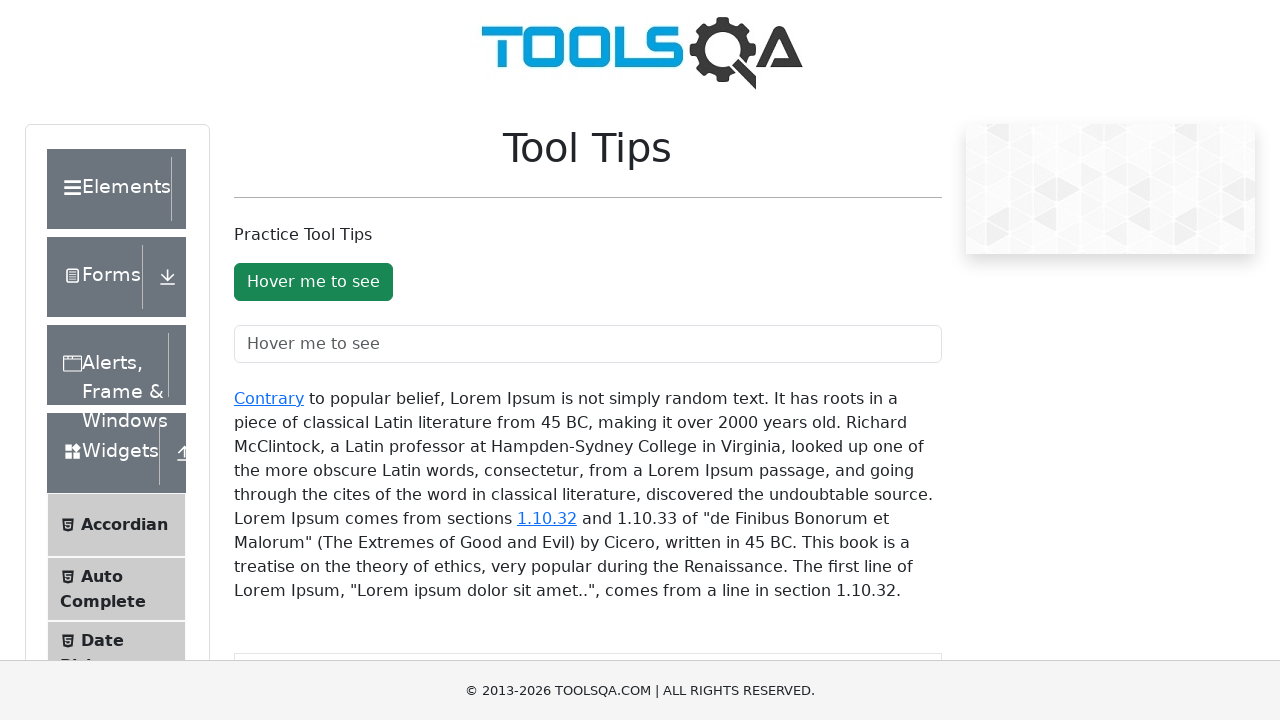

Tooltip appeared and became visible
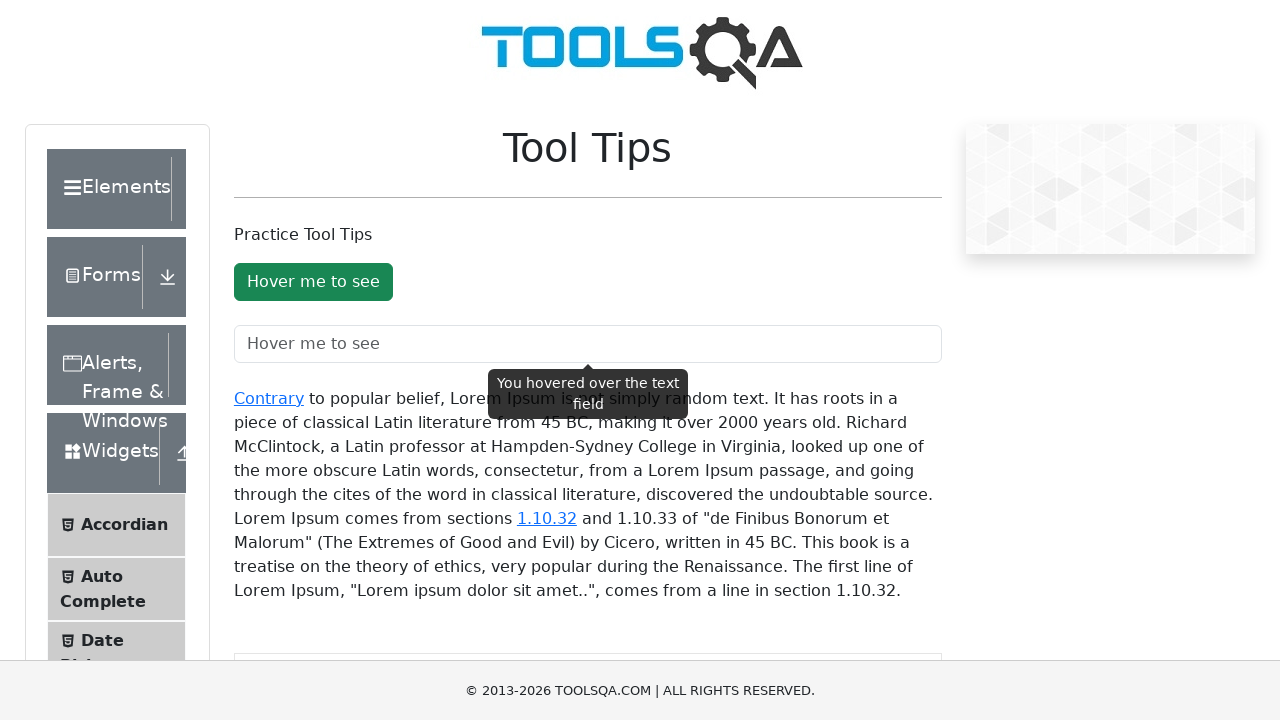

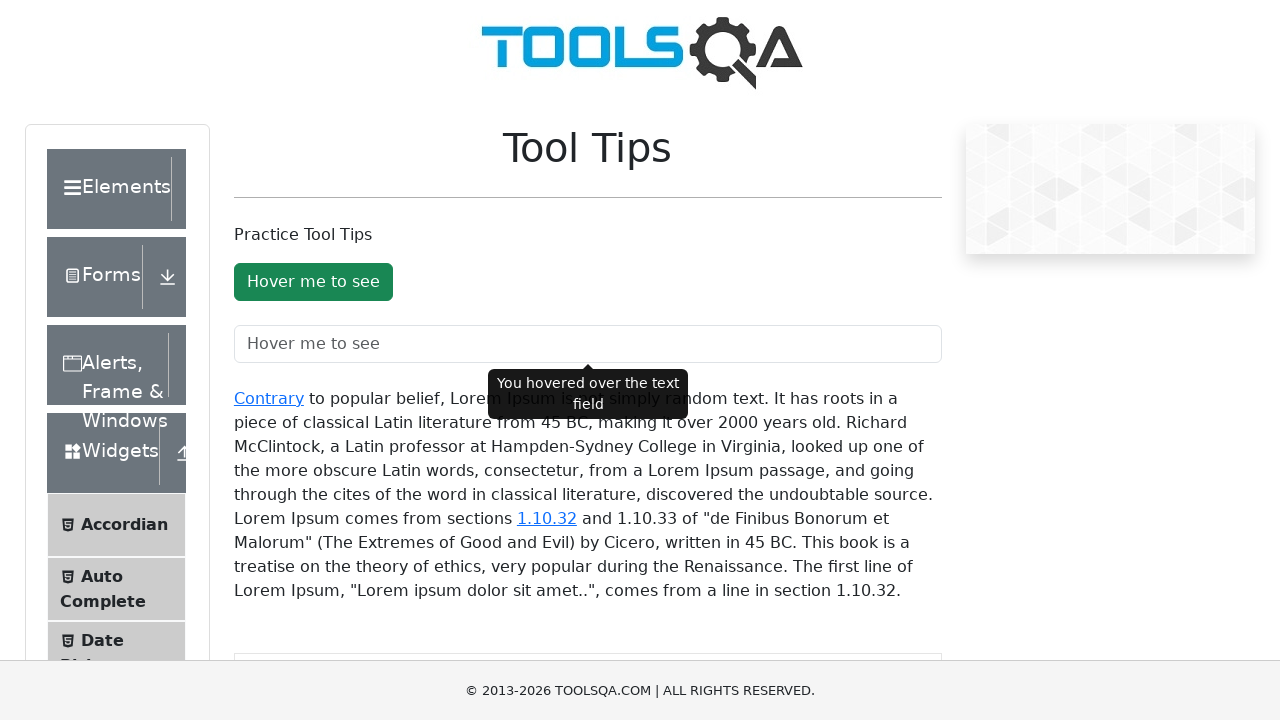